Tests navigation on resolve.vote website by clicking a header navigation link and verifying that a heading element is displayed on the resulting page.

Starting URL: https://resolve.vote/

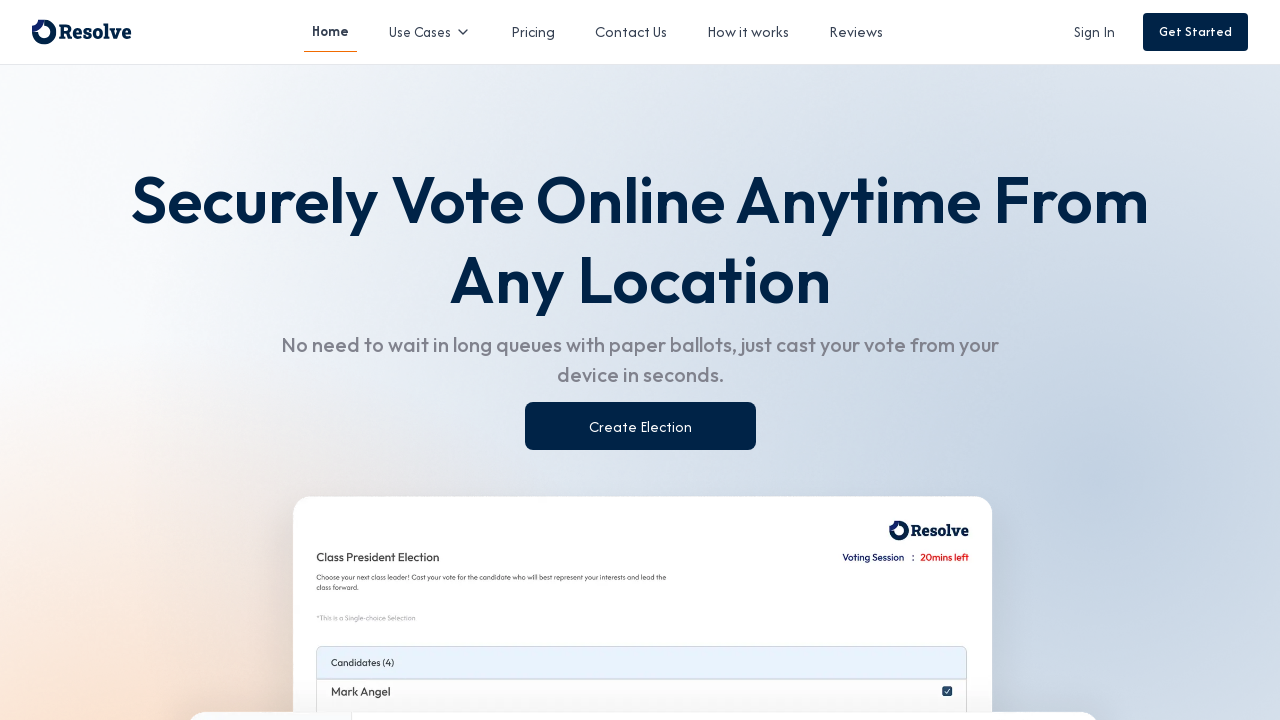

Clicked header navigation link at (330, 32) on header nav a
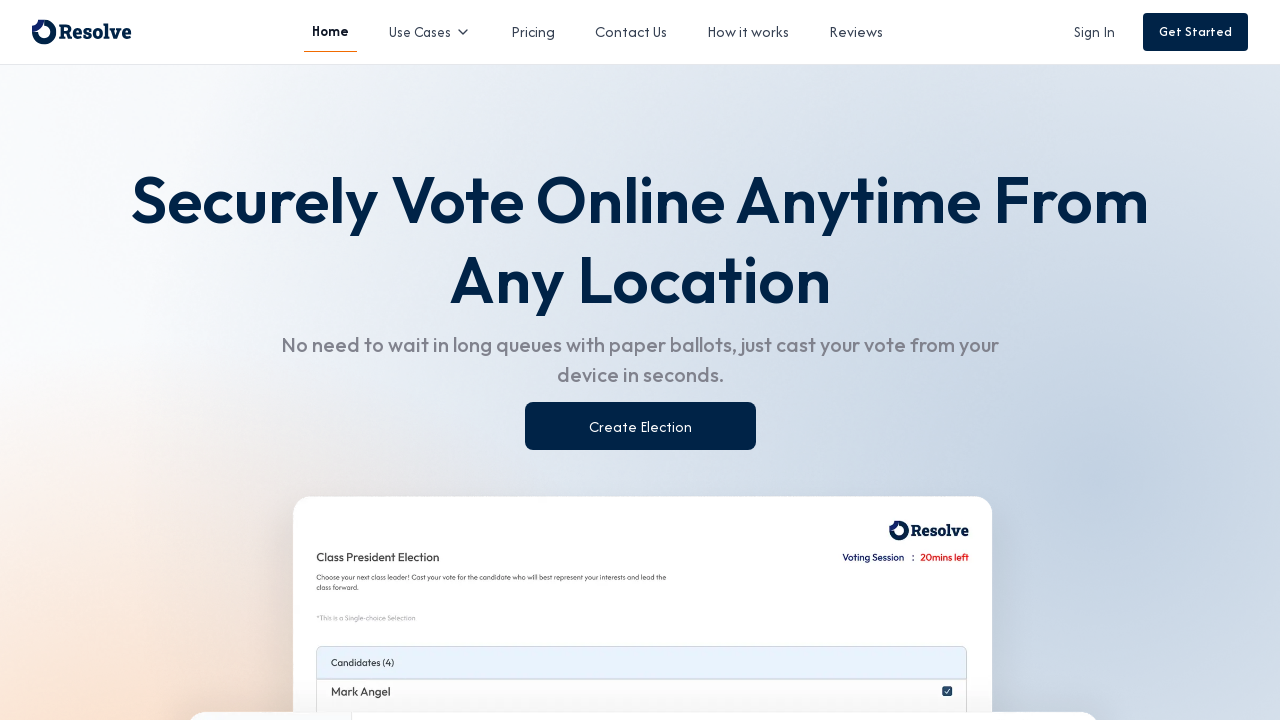

Waited for section heading to load
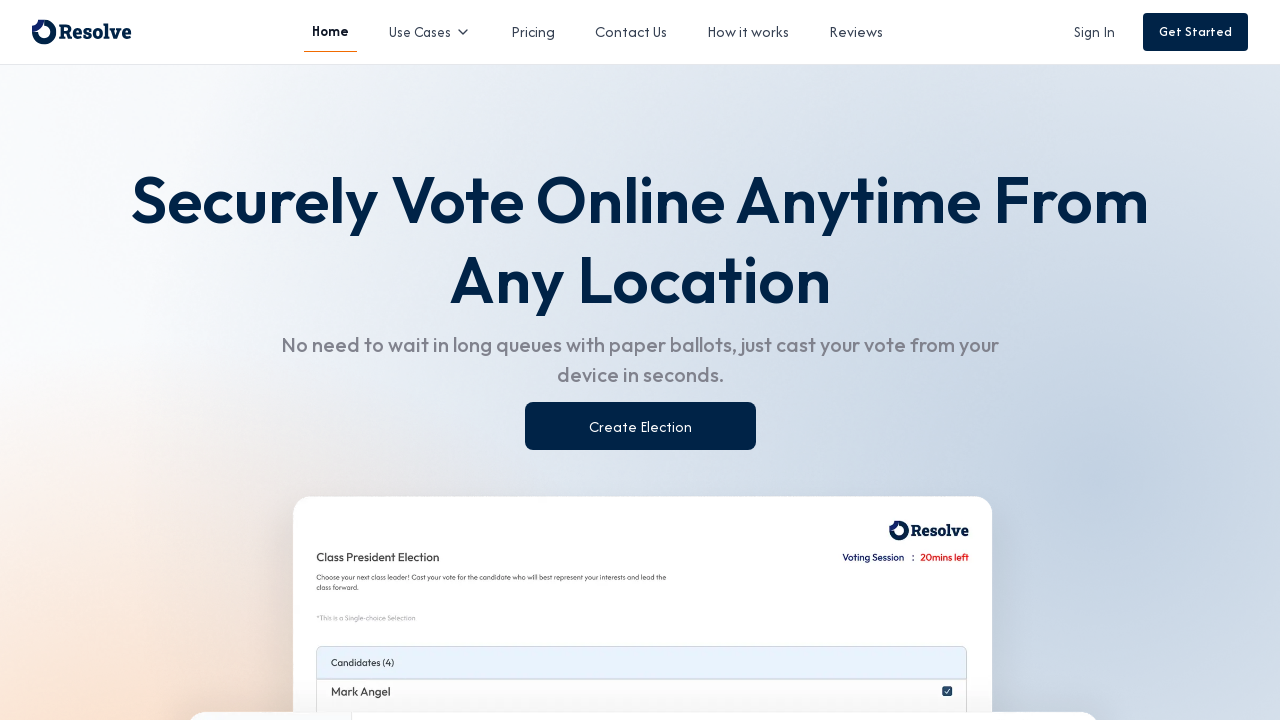

Located section h1 element
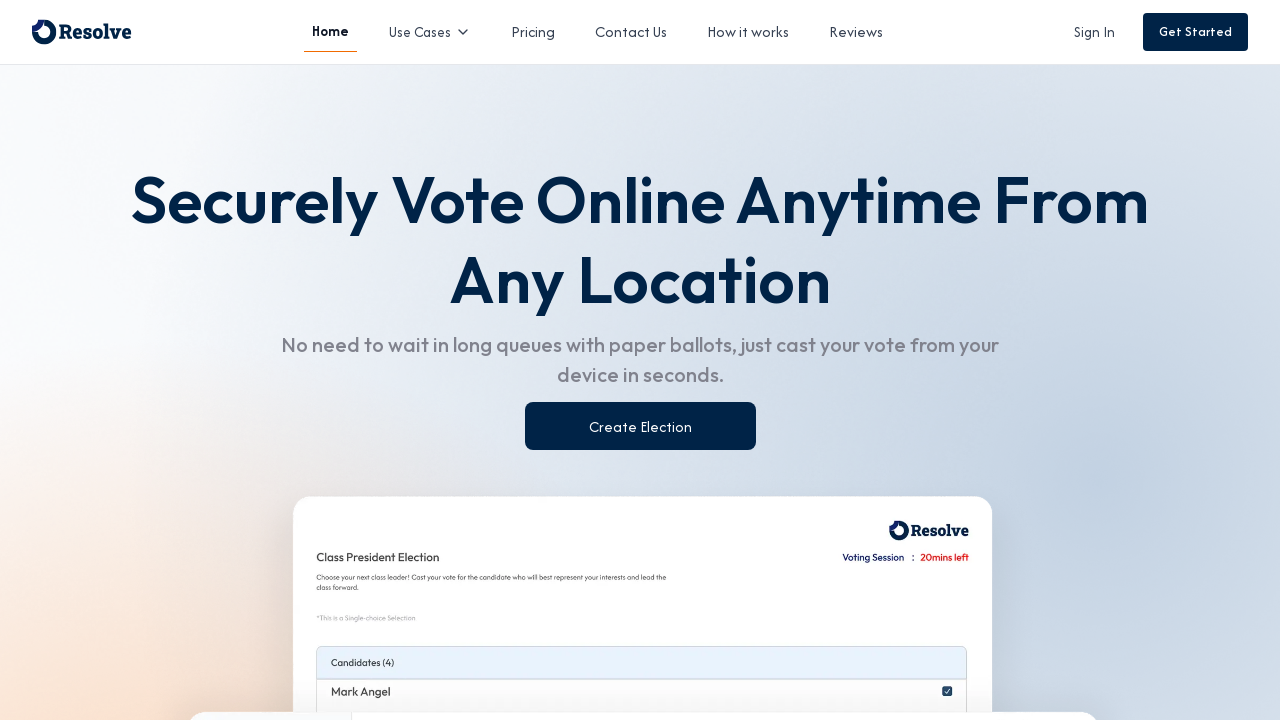

Verified section h1 heading is visible
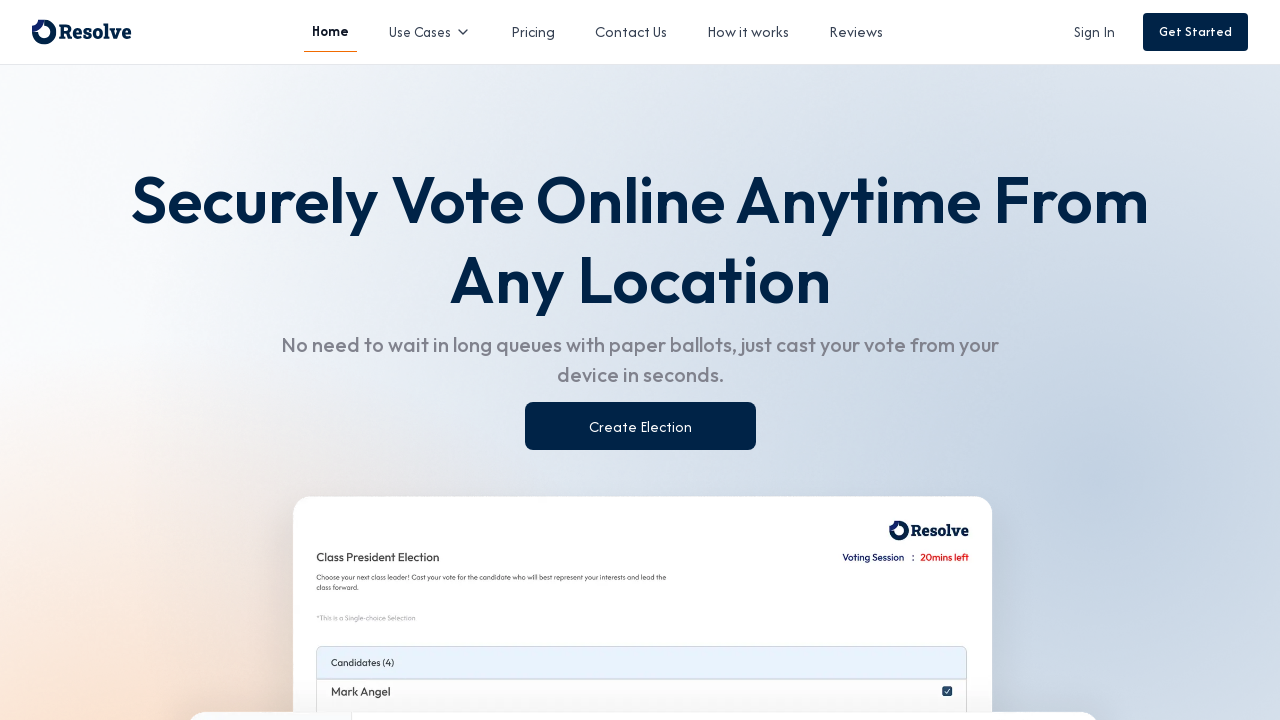

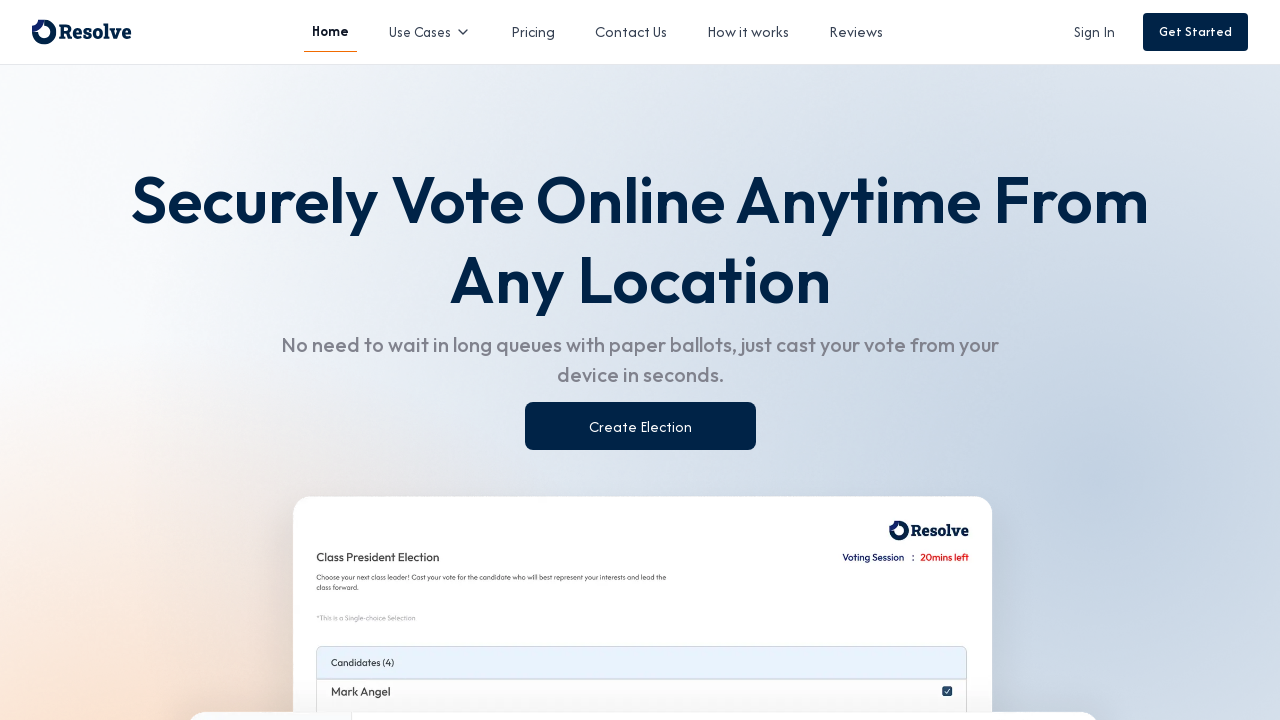